Tests finding now showing movies by navigating to the movies section and clicking on the now showing tab

Starting URL: https://www.lottecinemavn.com/

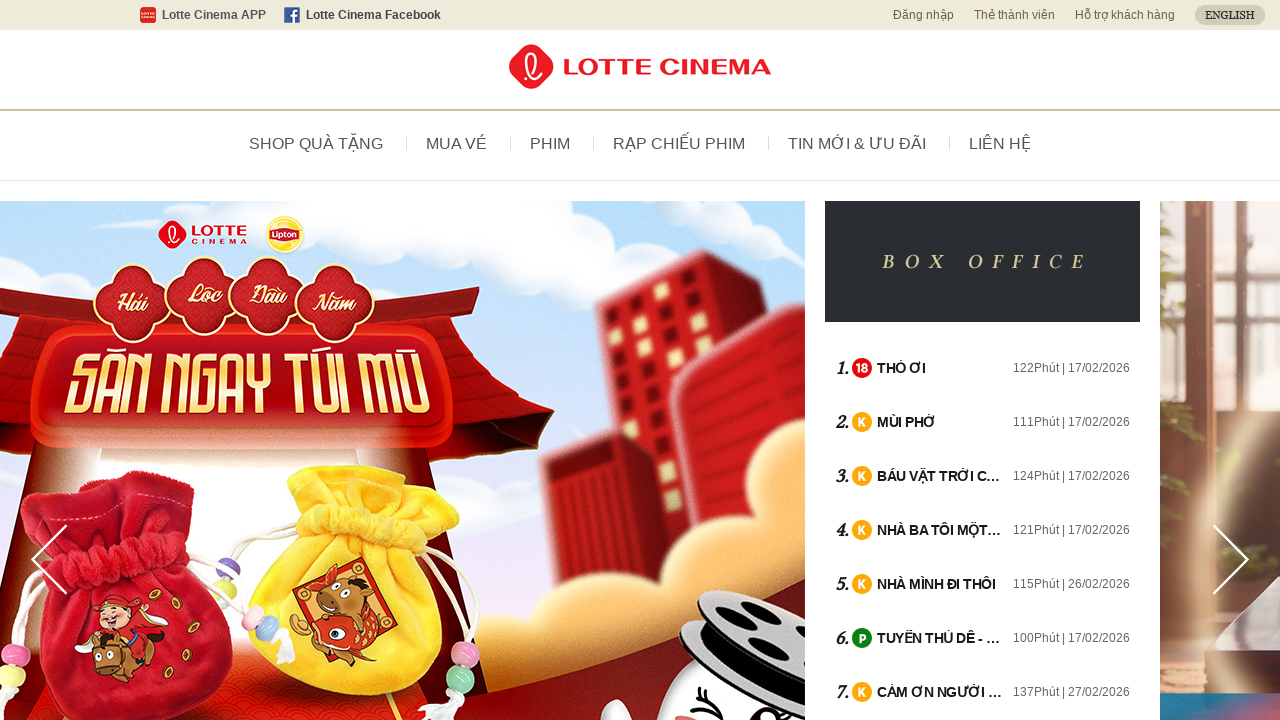

No advertisement popup found
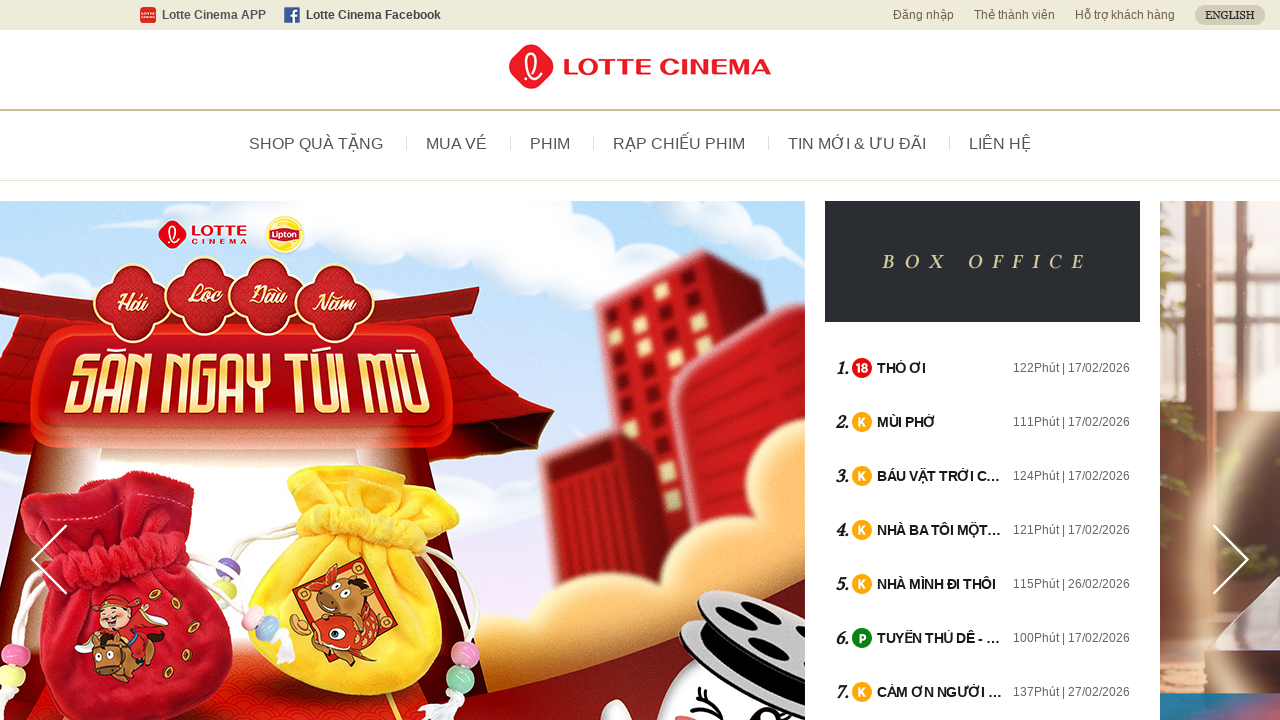

Clicked on PHIM (Movies) button at (550, 144) on xpath=//a[normalize-space()='PHIM']
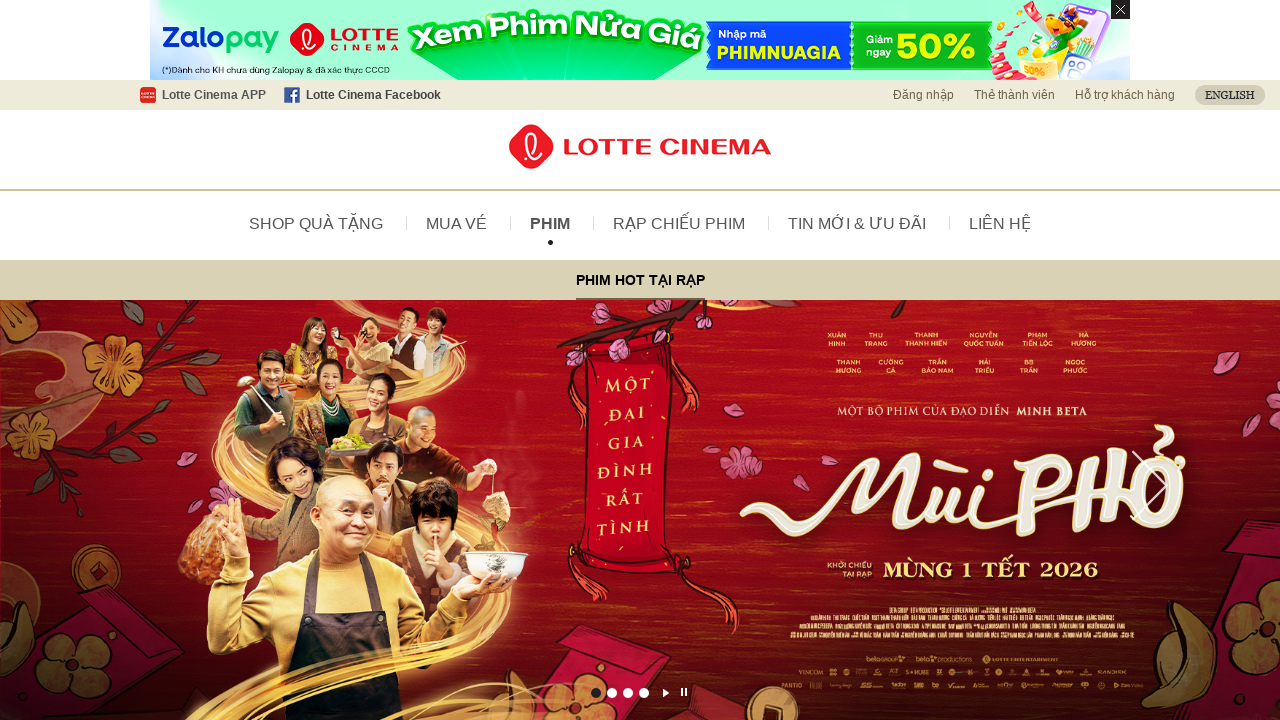

Clicked on Now Showing tab at (551, 360) on xpath=//a[@id='aNow']
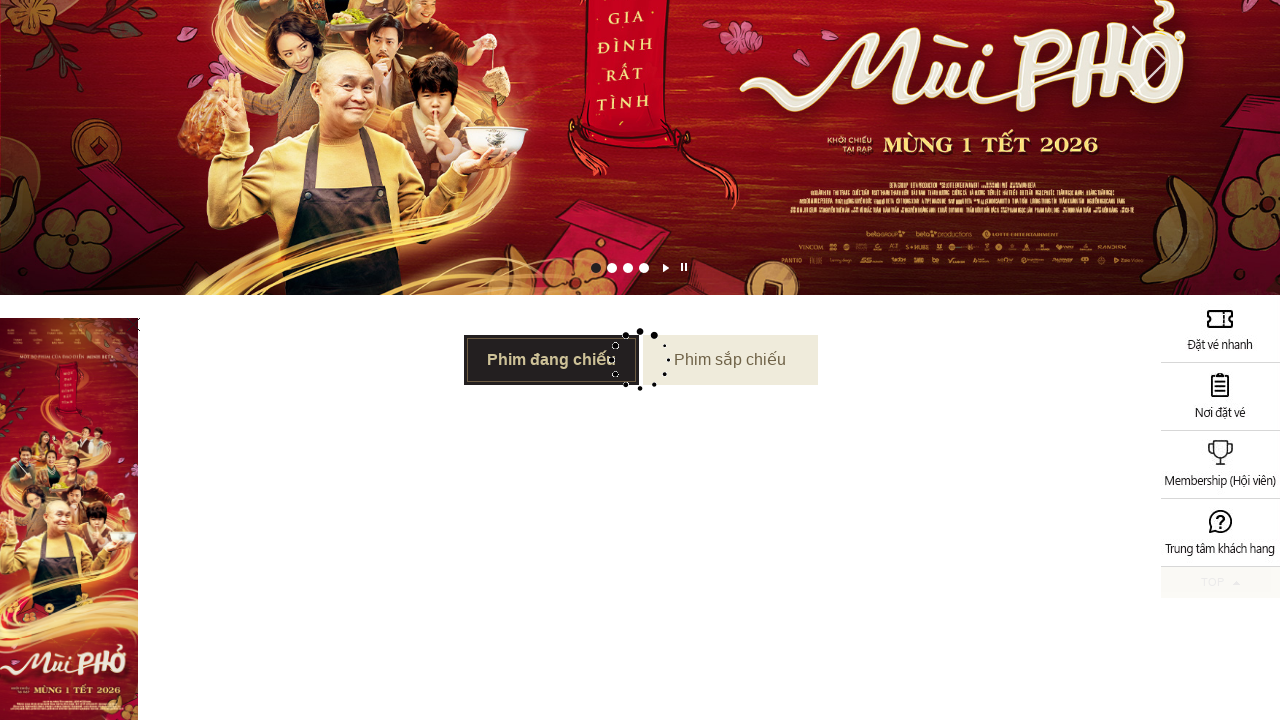

Movie list loaded and became visible
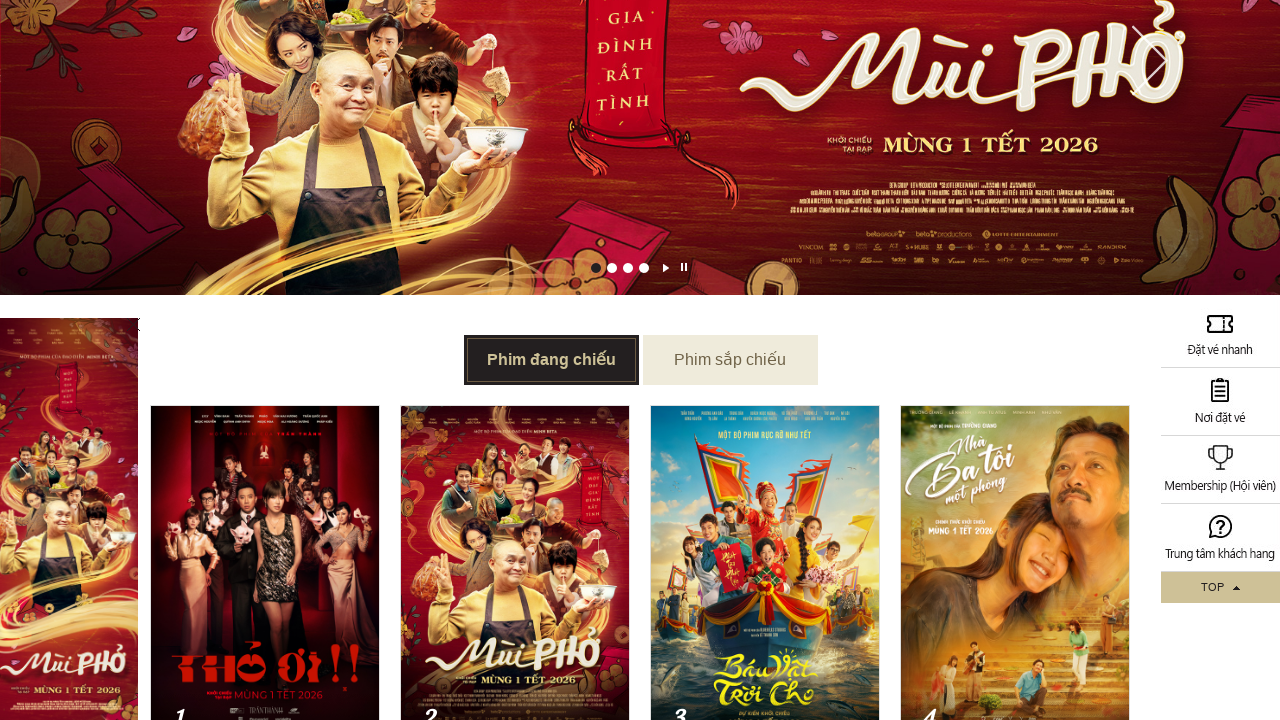

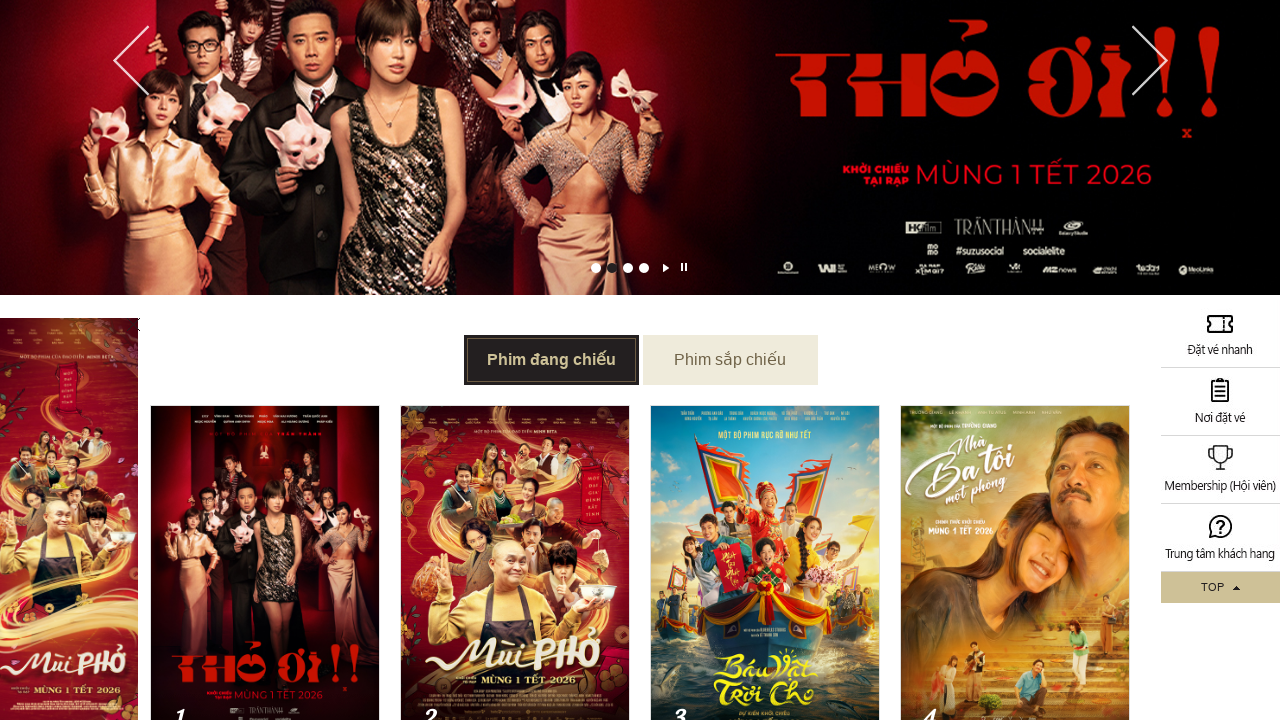